Tests the age form by entering a name and age, submitting the form, and verifying the response message

Starting URL: https://kristinek.github.io/site/examples/age.html

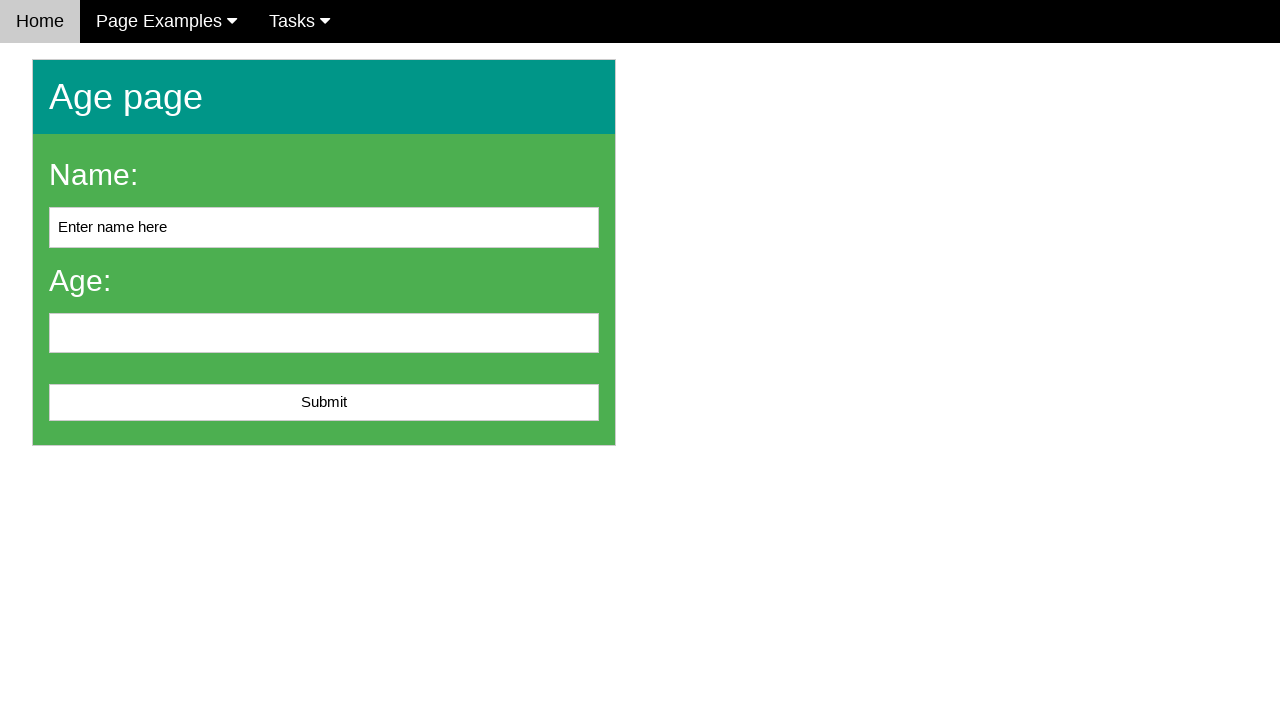

Verified page URL is correct
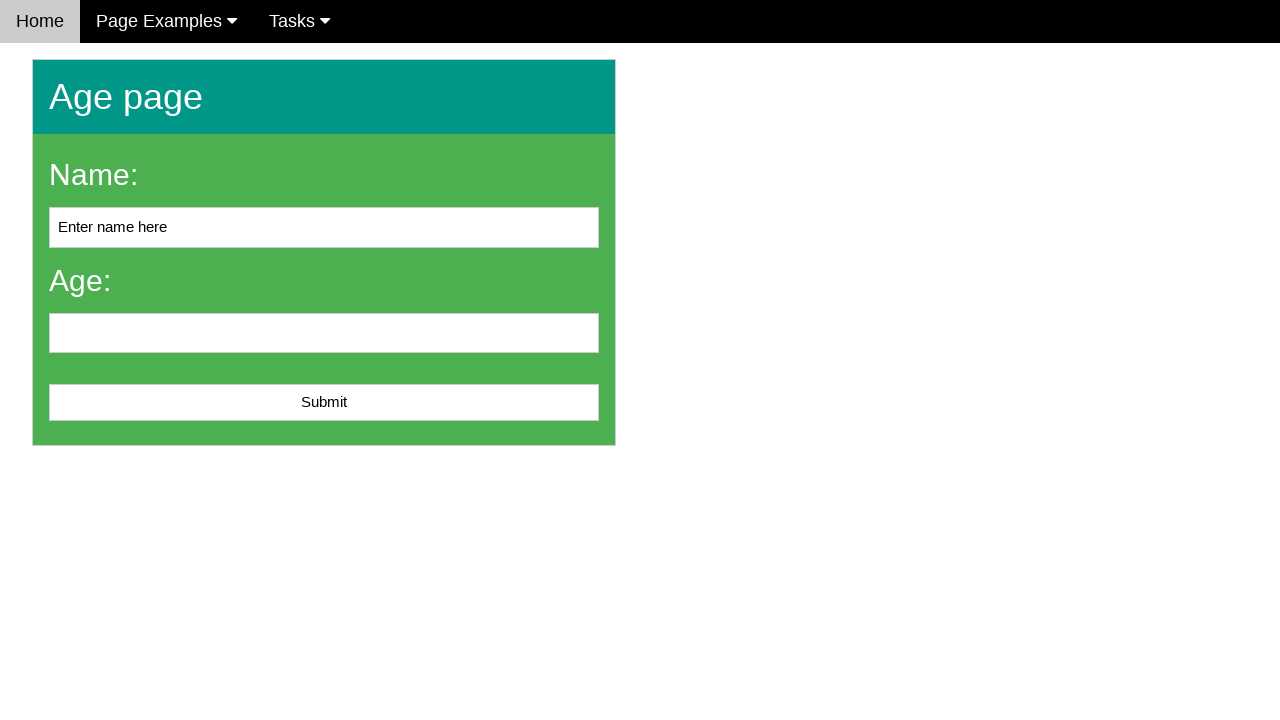

Filled name field with 'Nancy' on #name
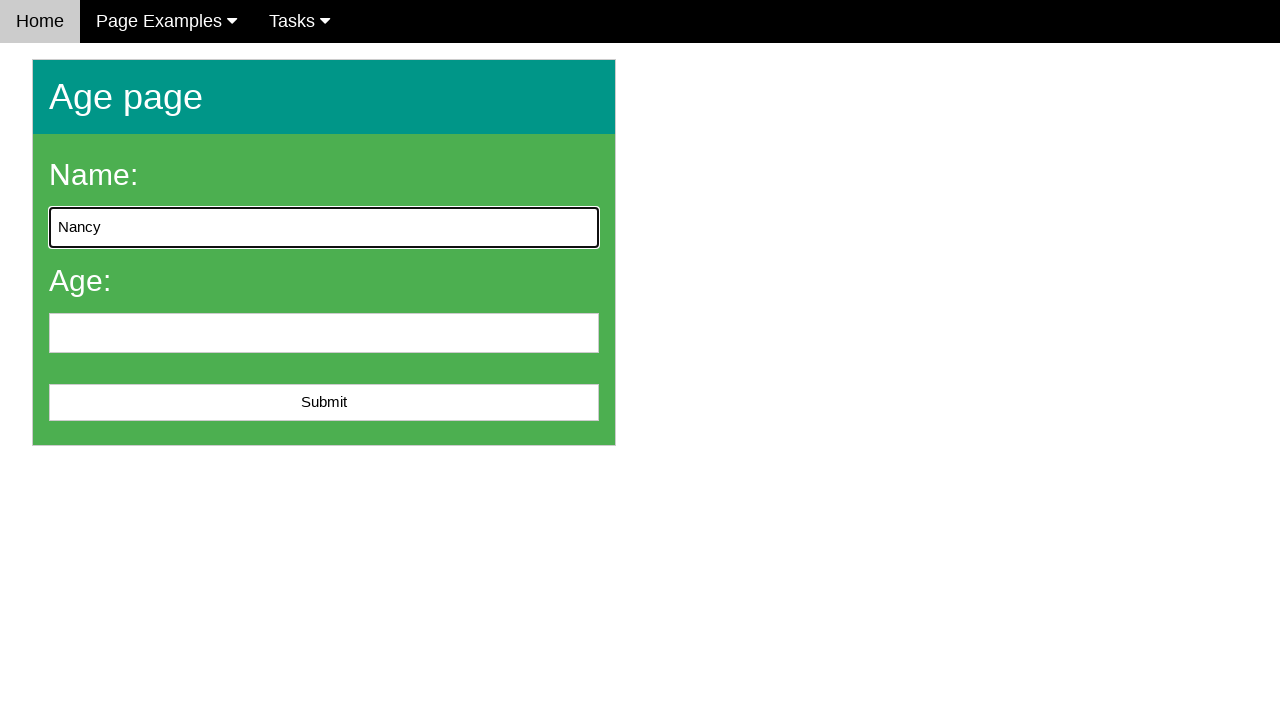

Filled age field with '25' on #age
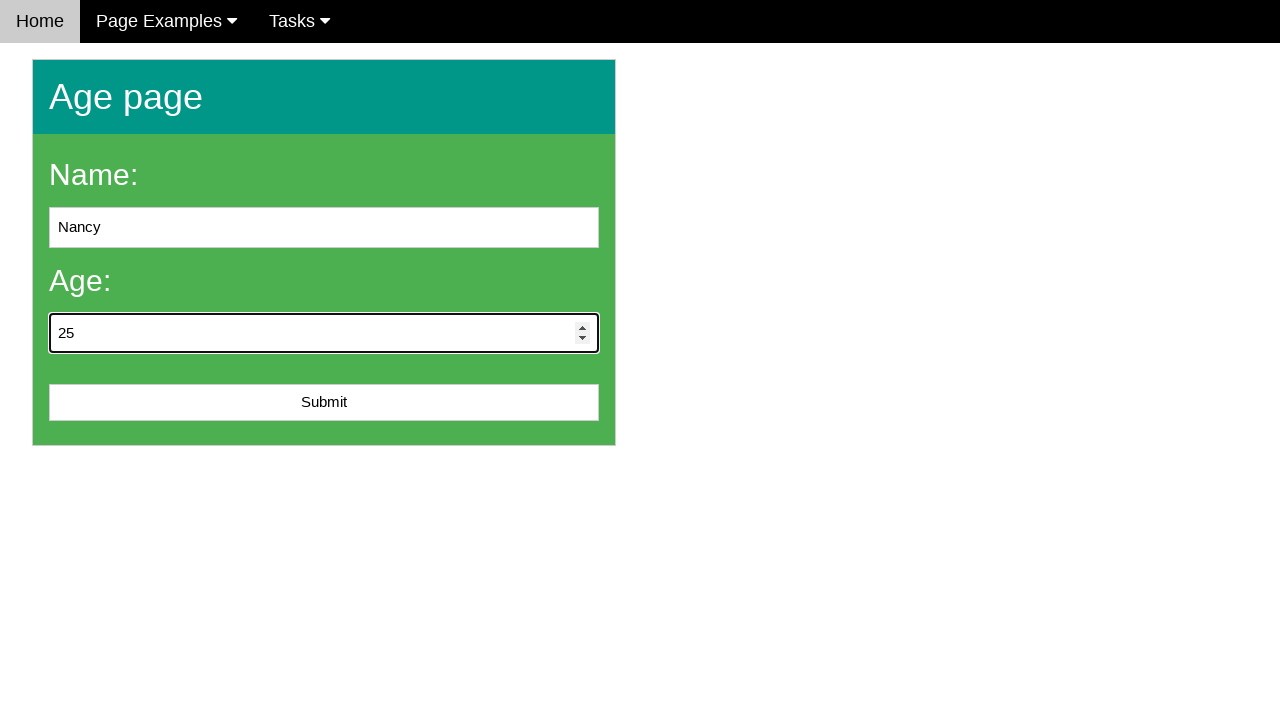

Clicked submit button to submit the age form at (324, 403) on #submit
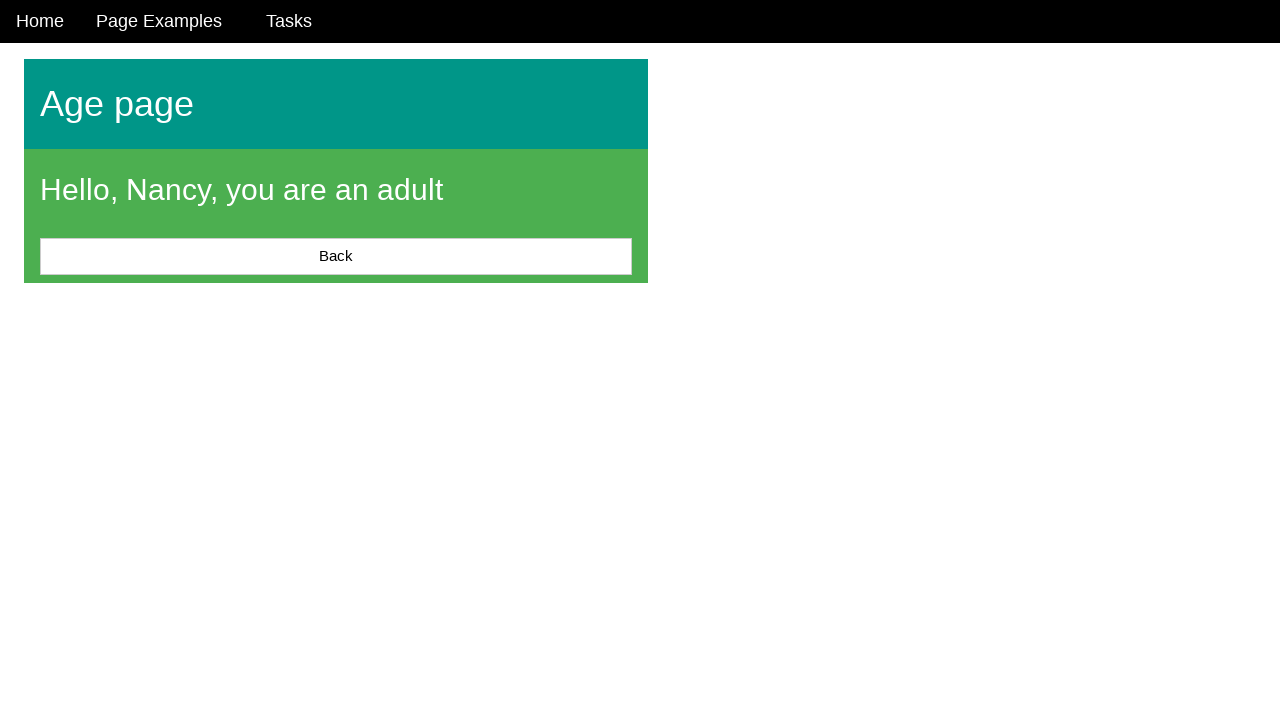

Response message element loaded
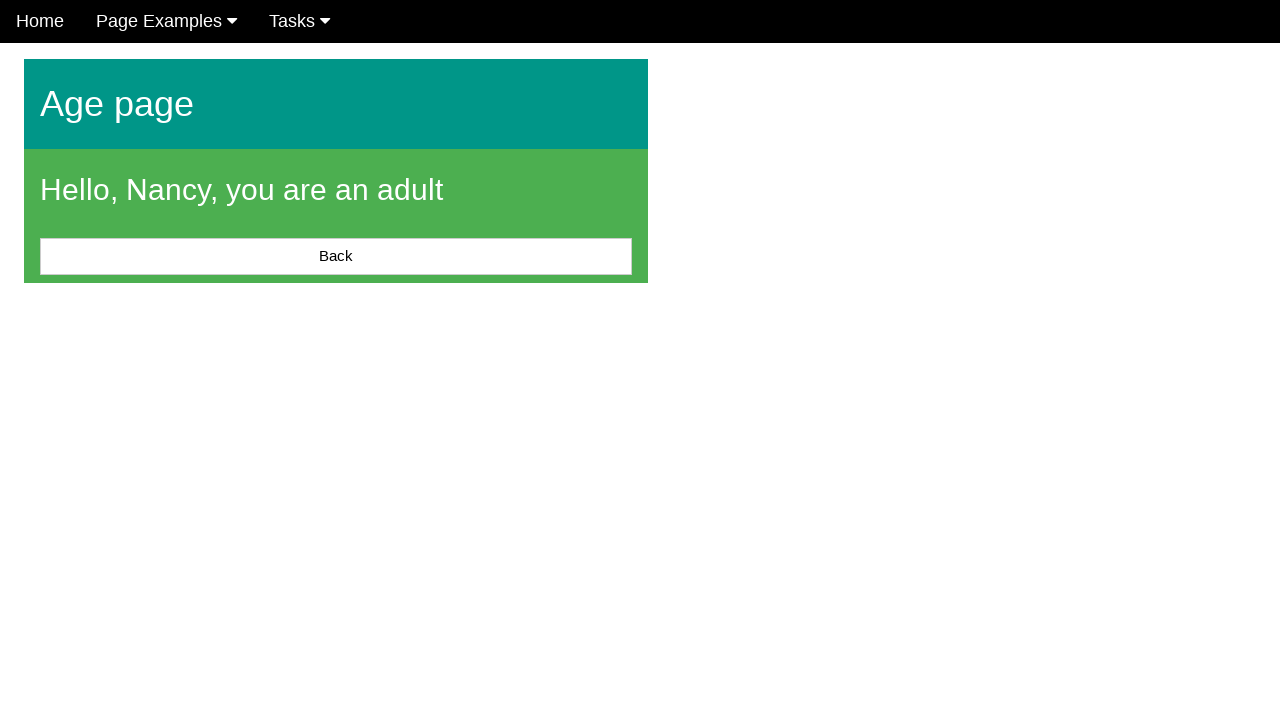

Verified response message is 'Hello, Nancy, you are an adult'
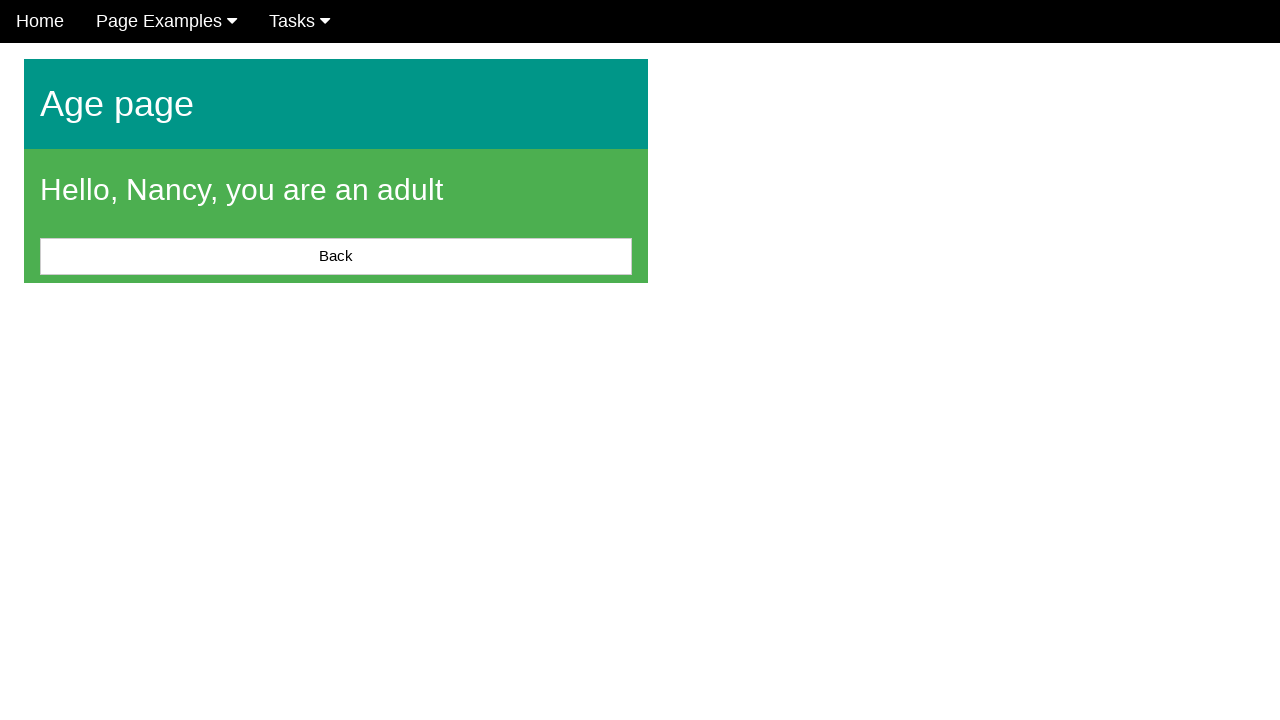

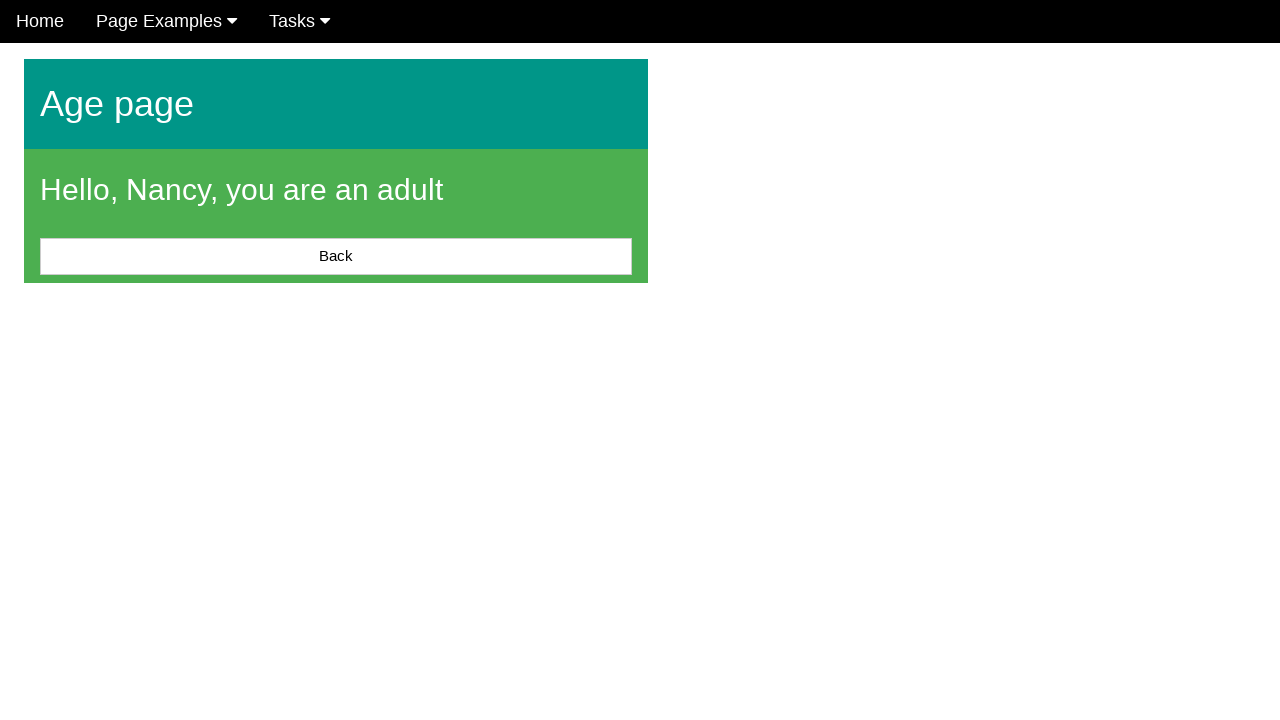